Tests jQuery UI selectable functionality by clicking on the Selectable link, switching to an iframe, selecting multiple items in a list, then switching back to the main frame and clicking the Demos link

Starting URL: https://jqueryui.com/selectable/

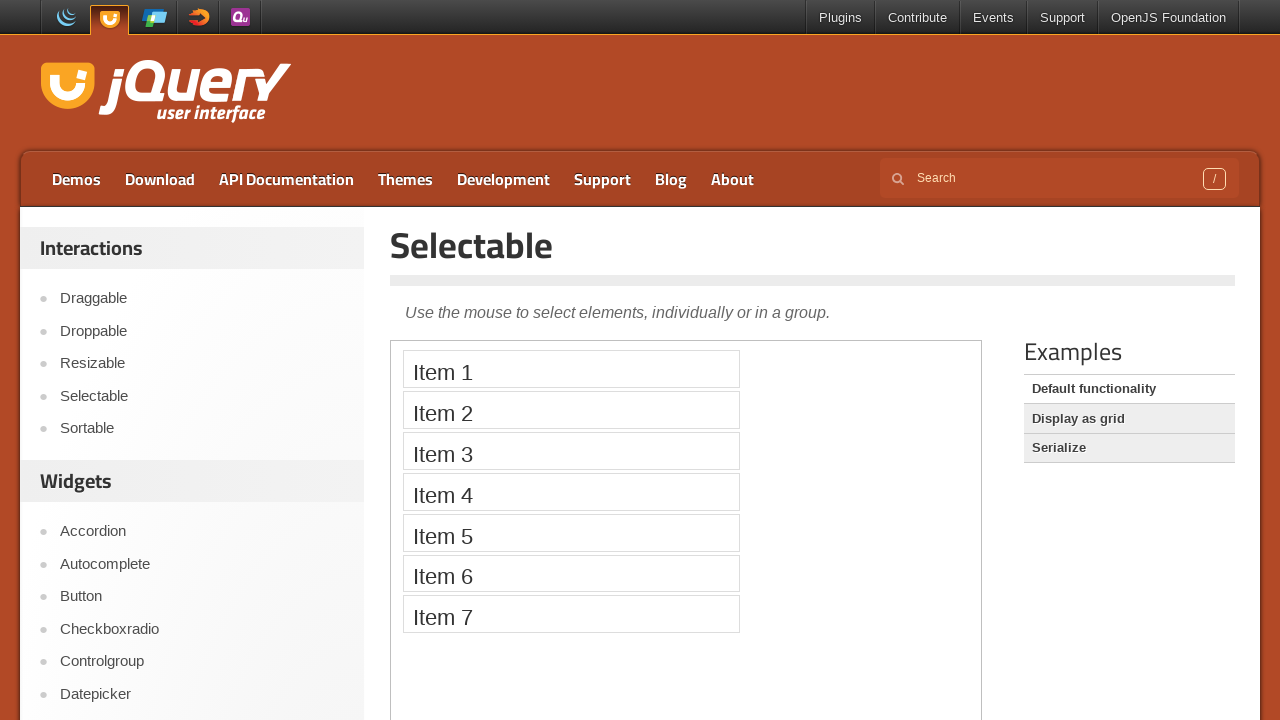

Clicked on the Selectable link at (202, 396) on a:text('Selectable')
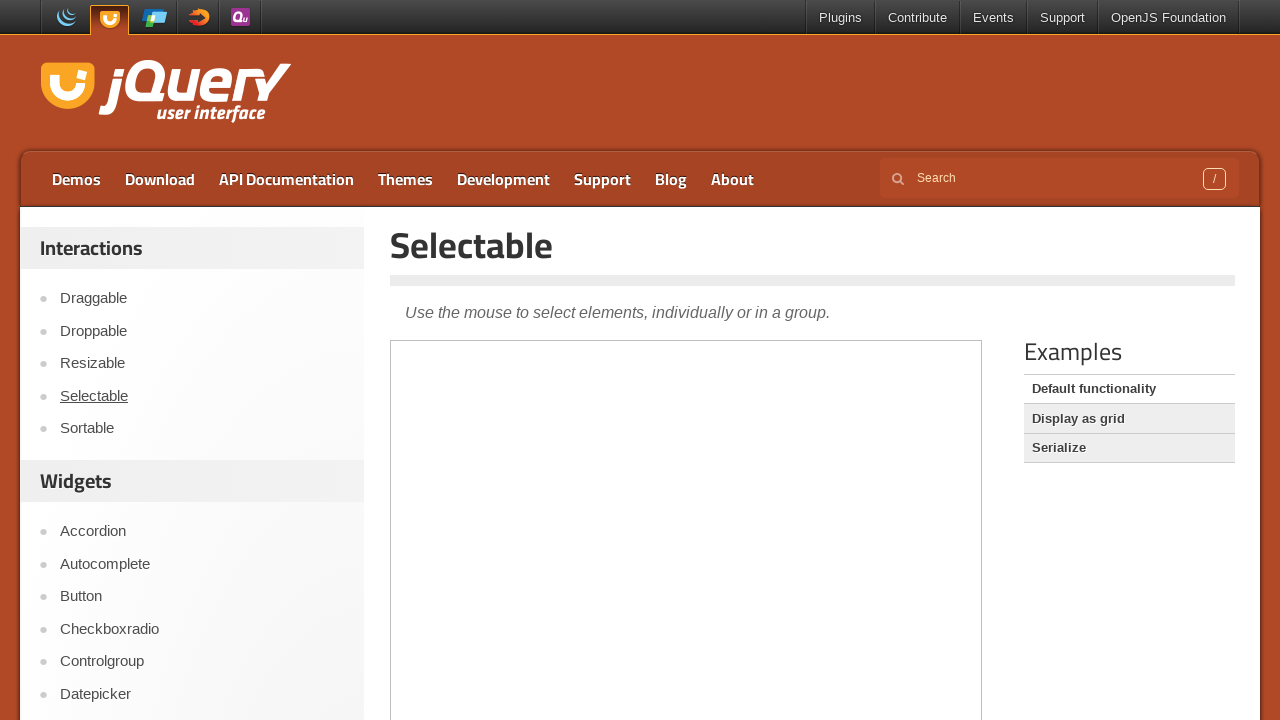

Located and switched to the demo iframe
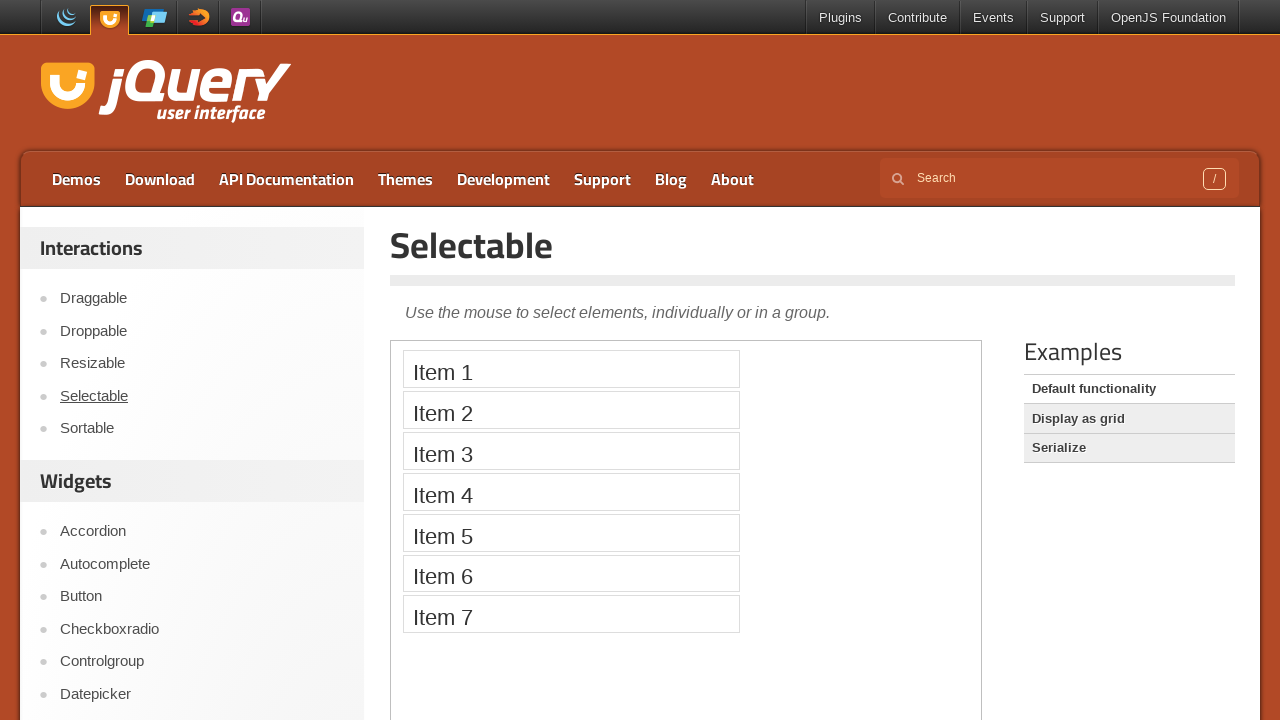

Selected item 1 in the selectable list at (571, 369) on iframe.demo-frame >> nth=0 >> internal:control=enter-frame >> xpath=//ol[@id='se
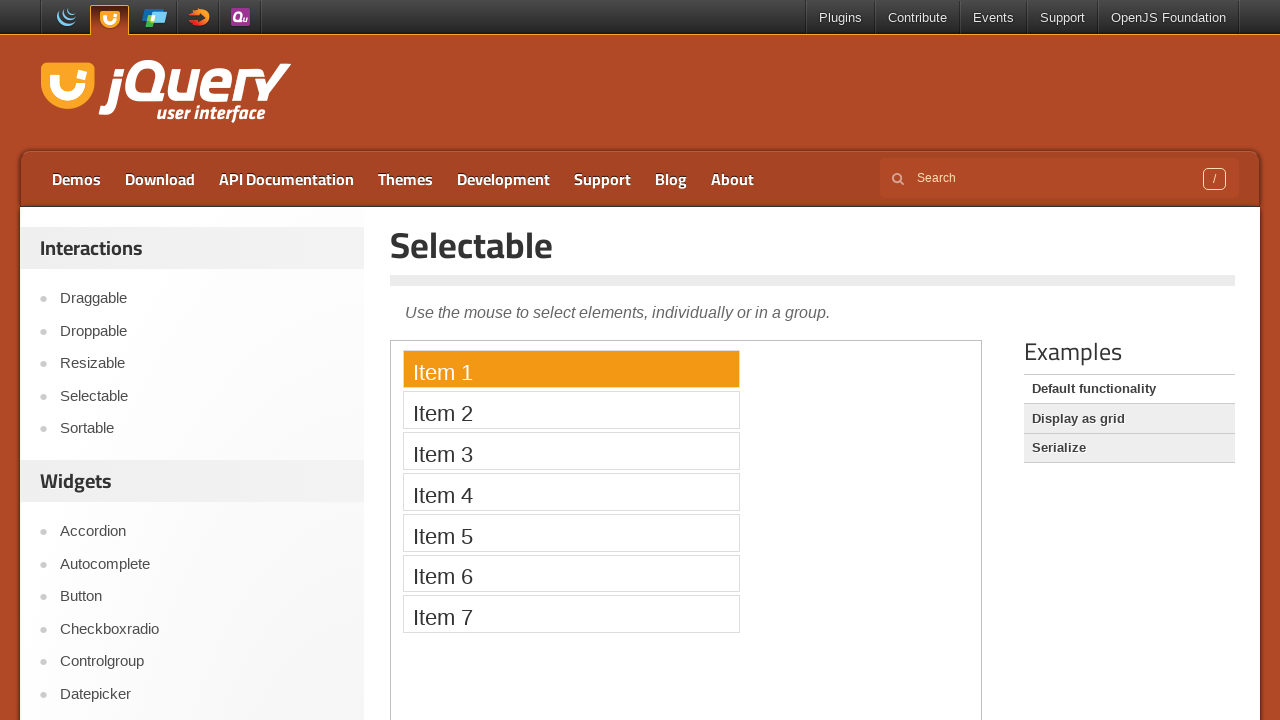

Selected item 2 in the selectable list at (571, 410) on iframe.demo-frame >> nth=0 >> internal:control=enter-frame >> xpath=//ol[@id='se
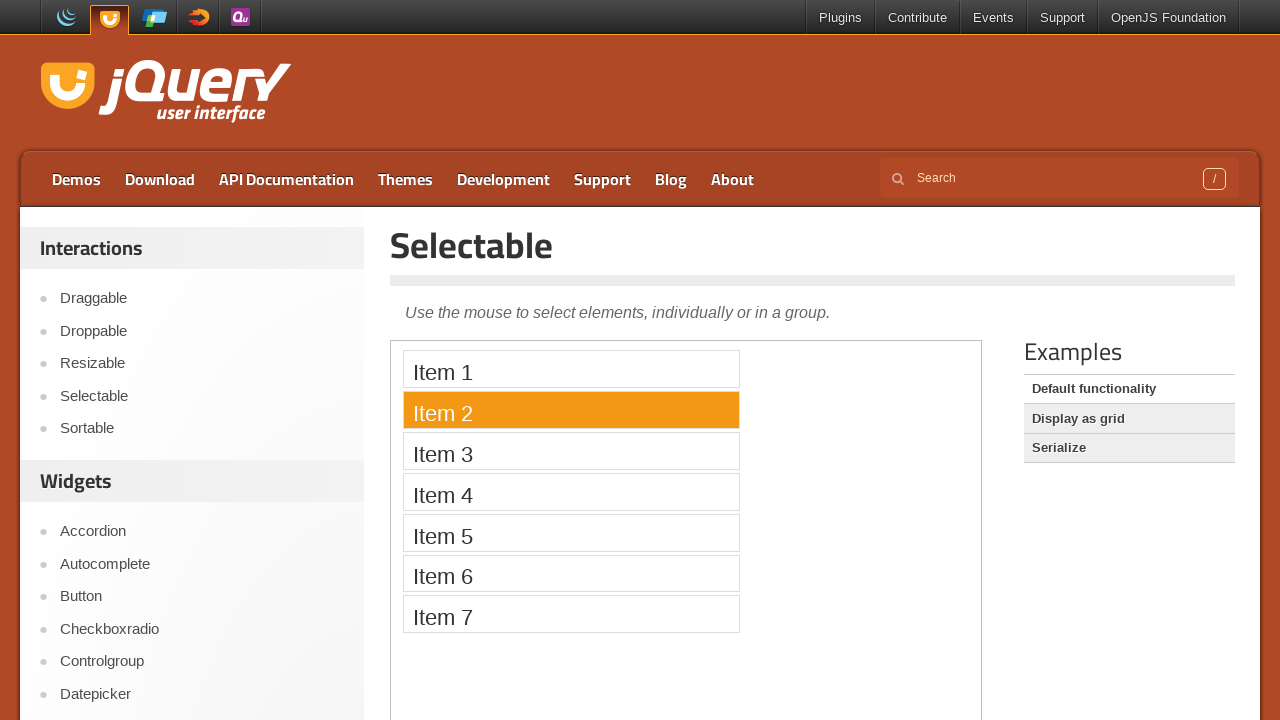

Selected item 3 in the selectable list at (571, 451) on iframe.demo-frame >> nth=0 >> internal:control=enter-frame >> xpath=//ol[@id='se
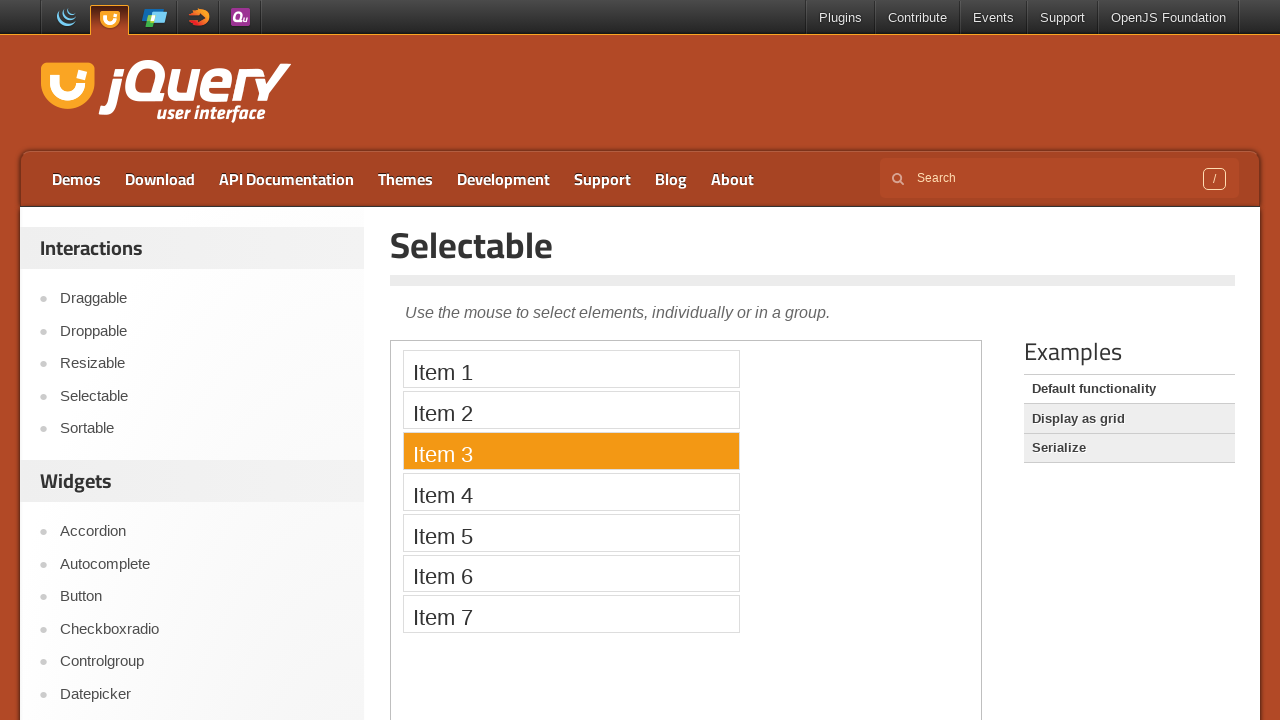

Selected item 4 in the selectable list at (571, 492) on iframe.demo-frame >> nth=0 >> internal:control=enter-frame >> xpath=//ol[@id='se
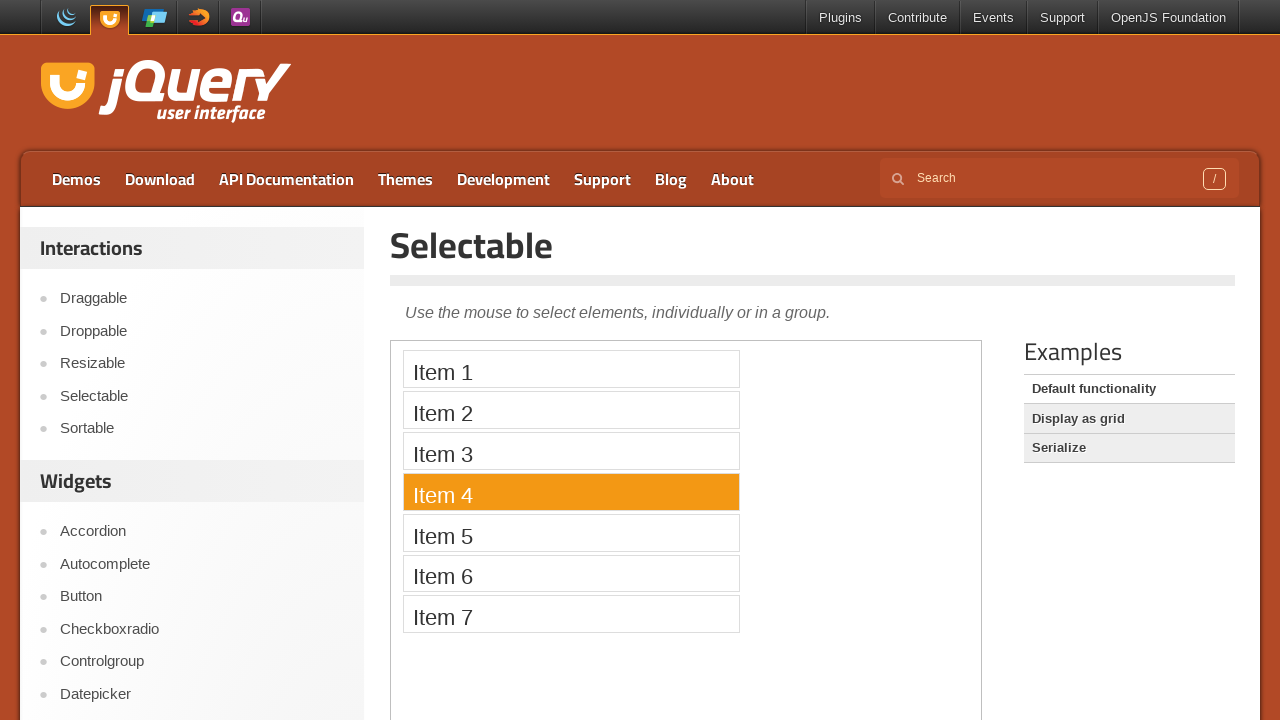

Selected item 5 in the selectable list at (571, 532) on iframe.demo-frame >> nth=0 >> internal:control=enter-frame >> xpath=//ol[@id='se
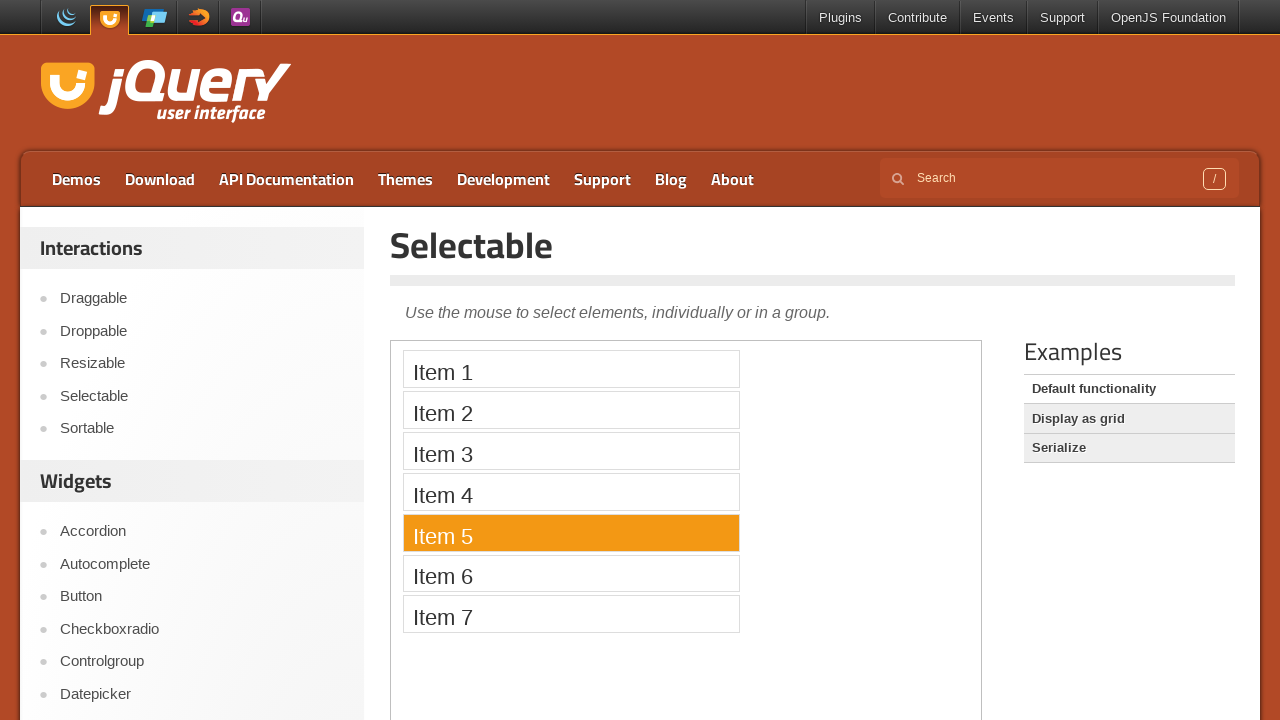

Selected item 6 in the selectable list at (571, 573) on iframe.demo-frame >> nth=0 >> internal:control=enter-frame >> xpath=//ol[@id='se
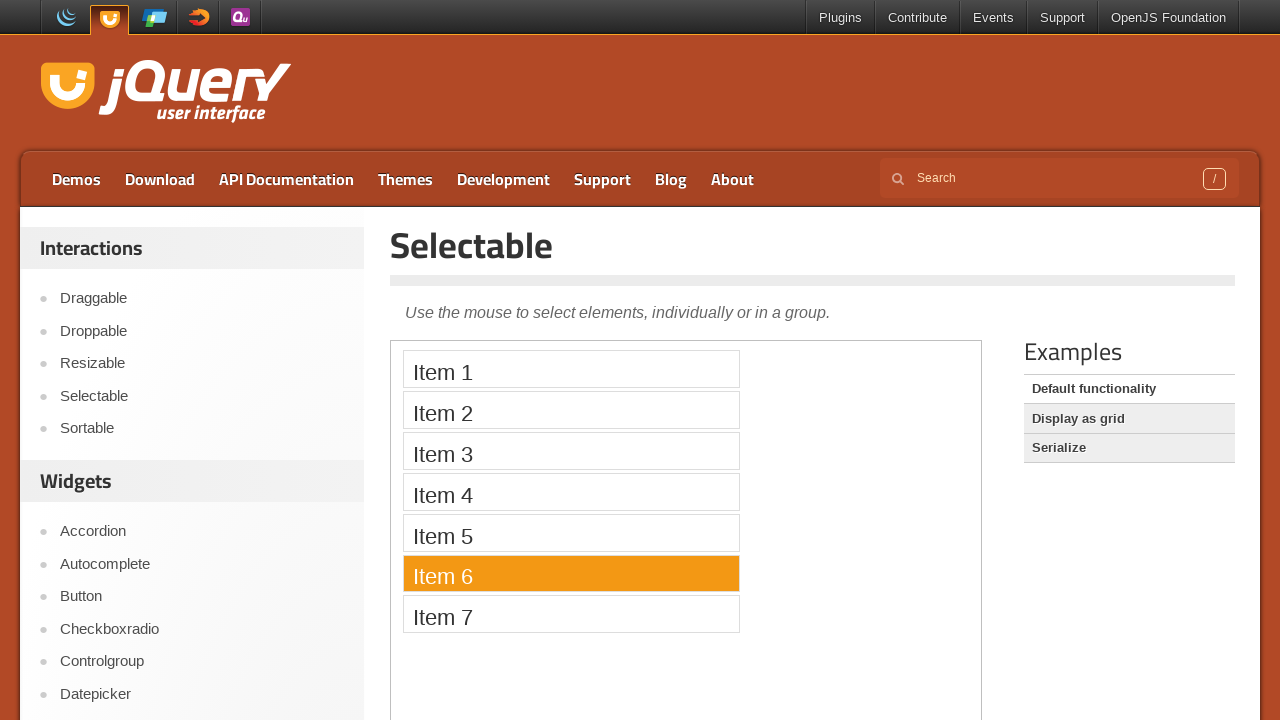

Selected item 7 in the selectable list at (571, 614) on iframe.demo-frame >> nth=0 >> internal:control=enter-frame >> xpath=//ol[@id='se
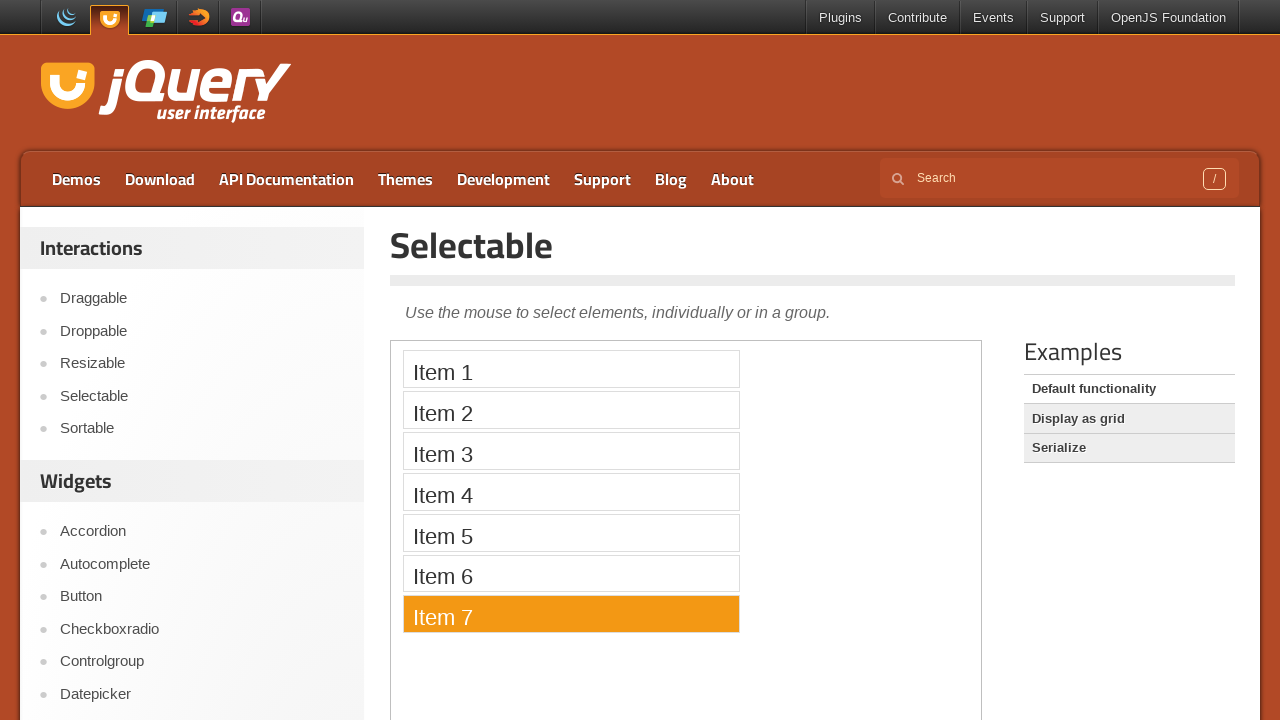

Clicked on the Demos link to return to main frame at (76, 179) on a:text('Demos')
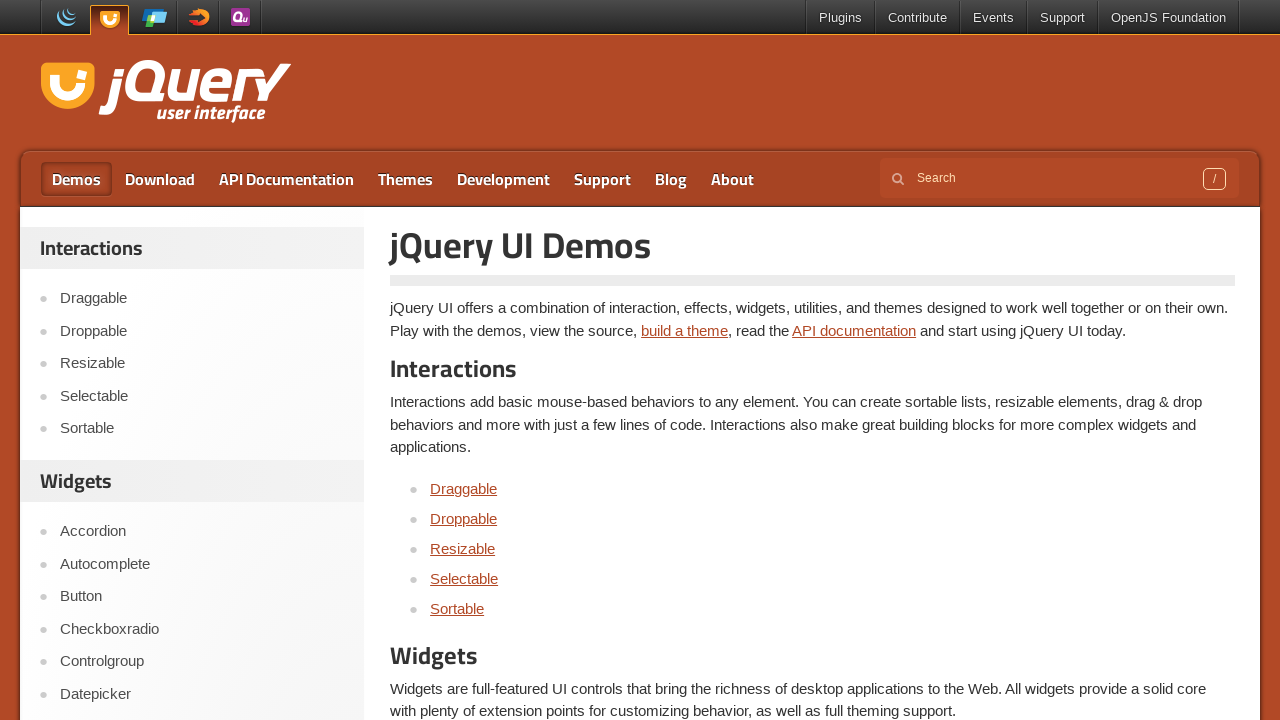

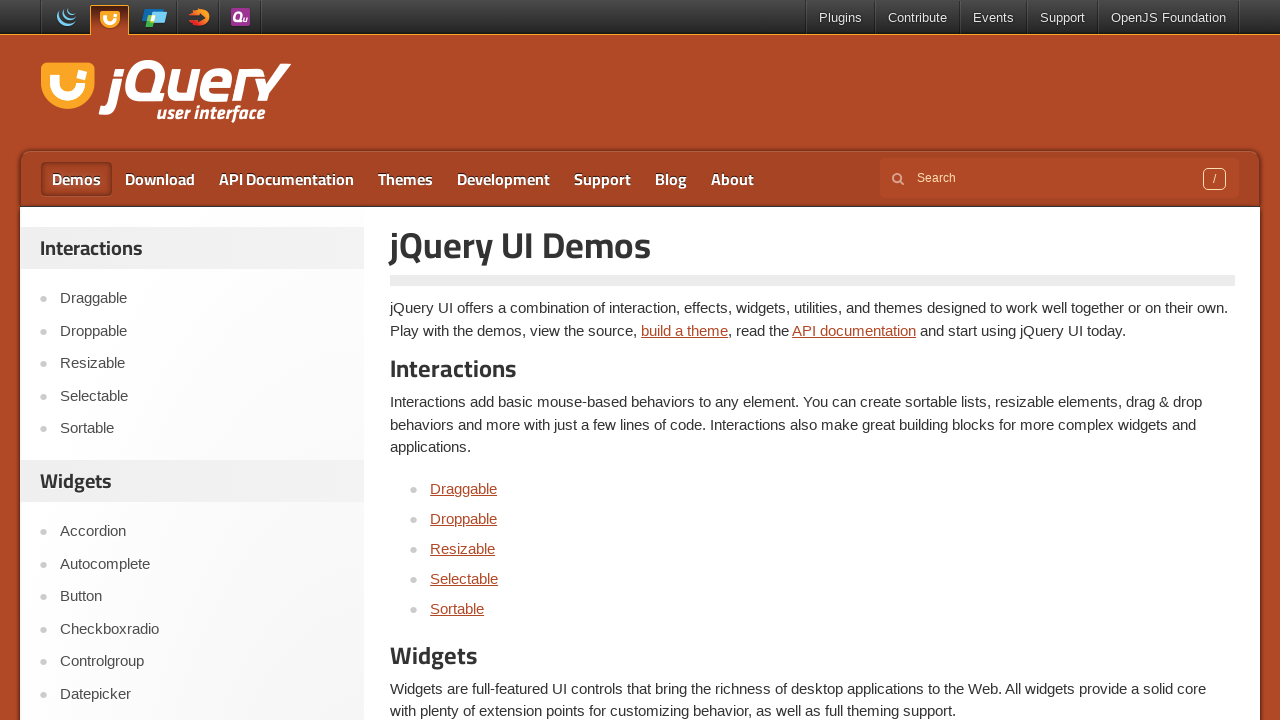